Navigates to a demo page, maximizes the browser window, and retrieves the window position coordinates.

Starting URL: https://demoapps.qspiders.com/ui/browser/multipleTabs?sublist=3

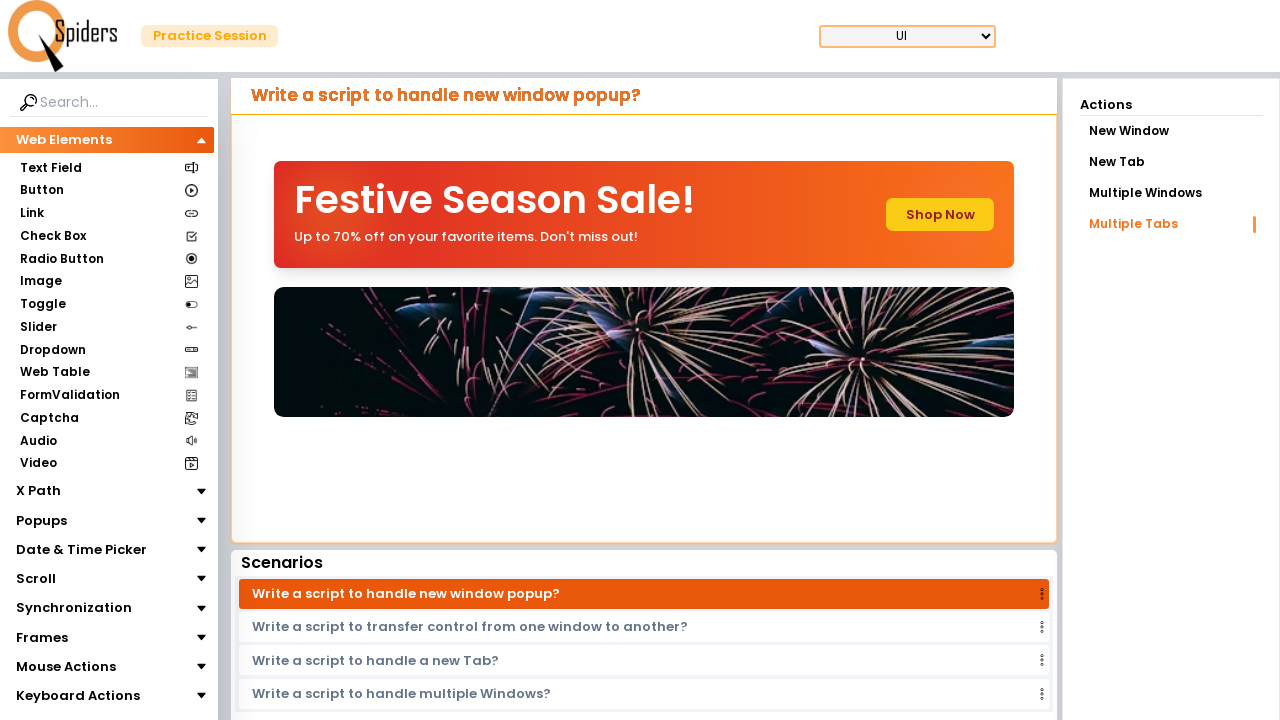

Set viewport size to 1920x1080 to maximize browser window
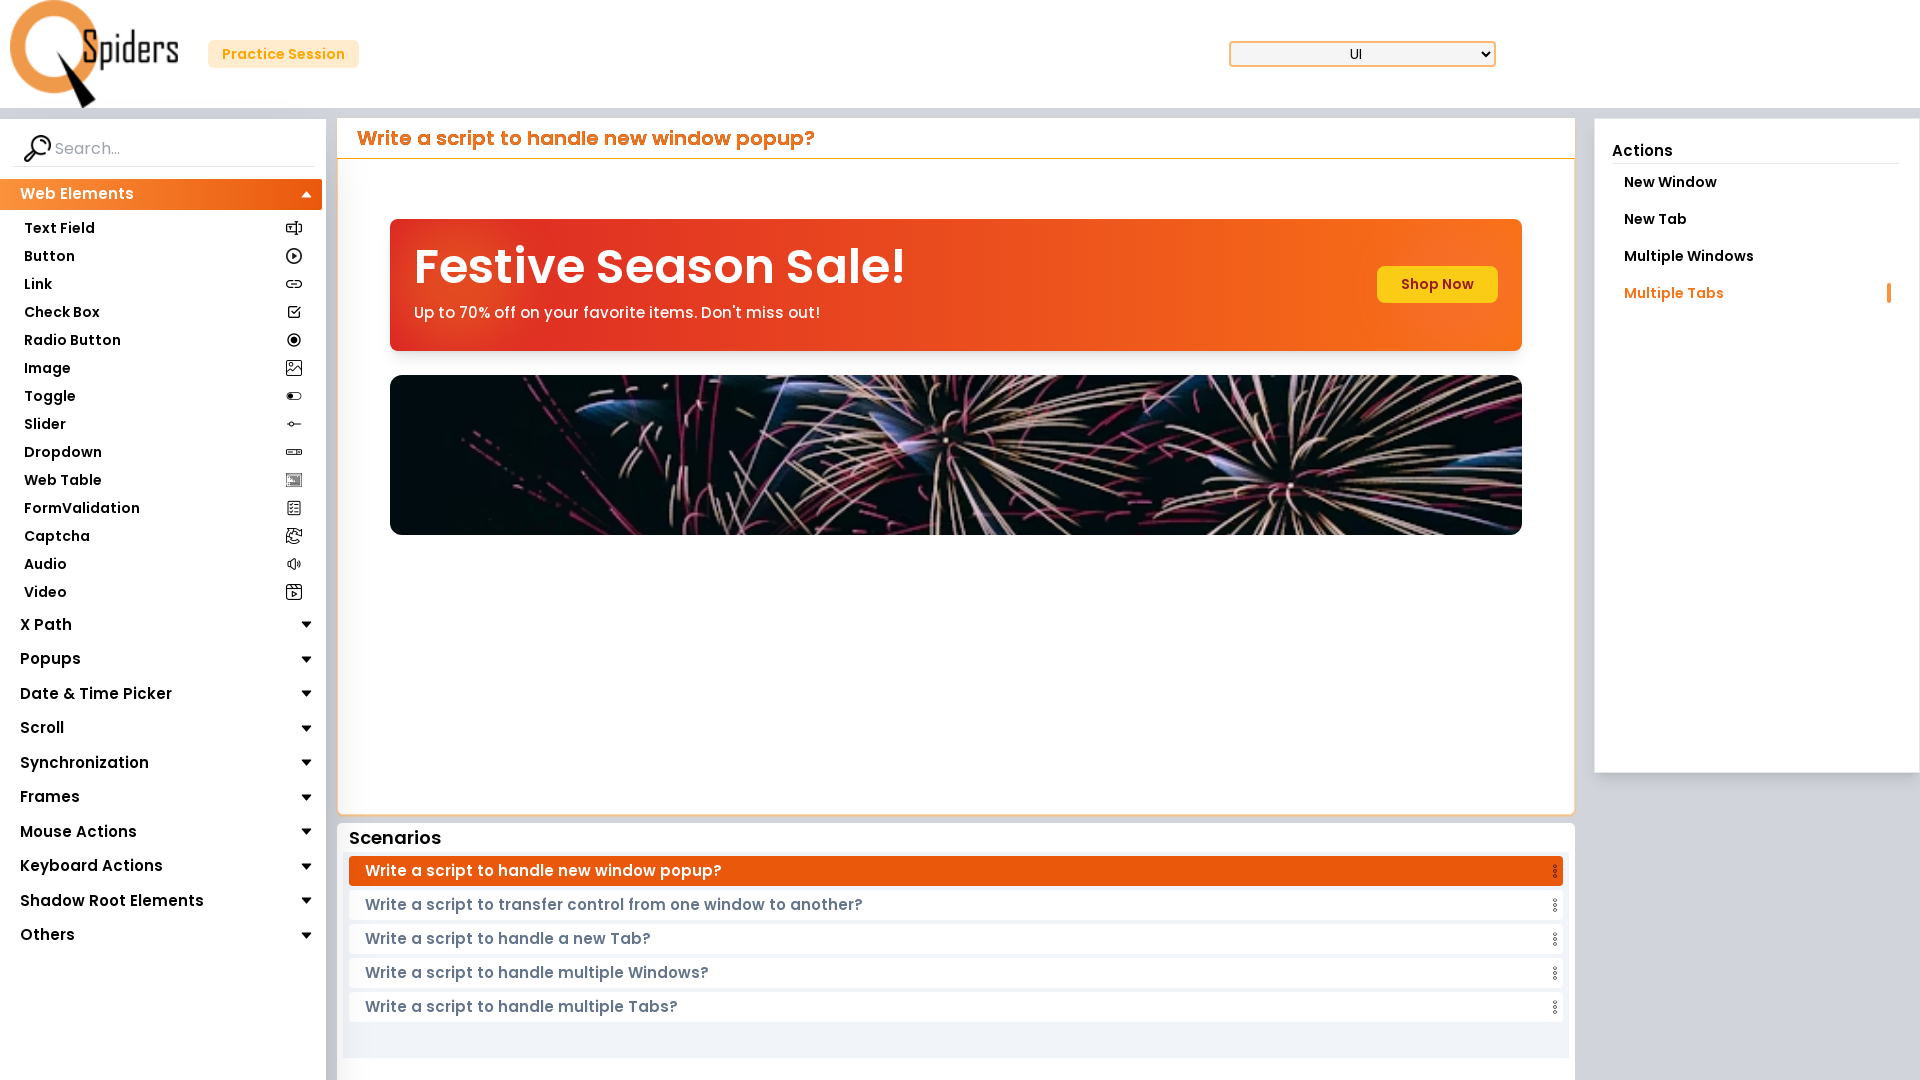

Waited for page to load (domcontentloaded)
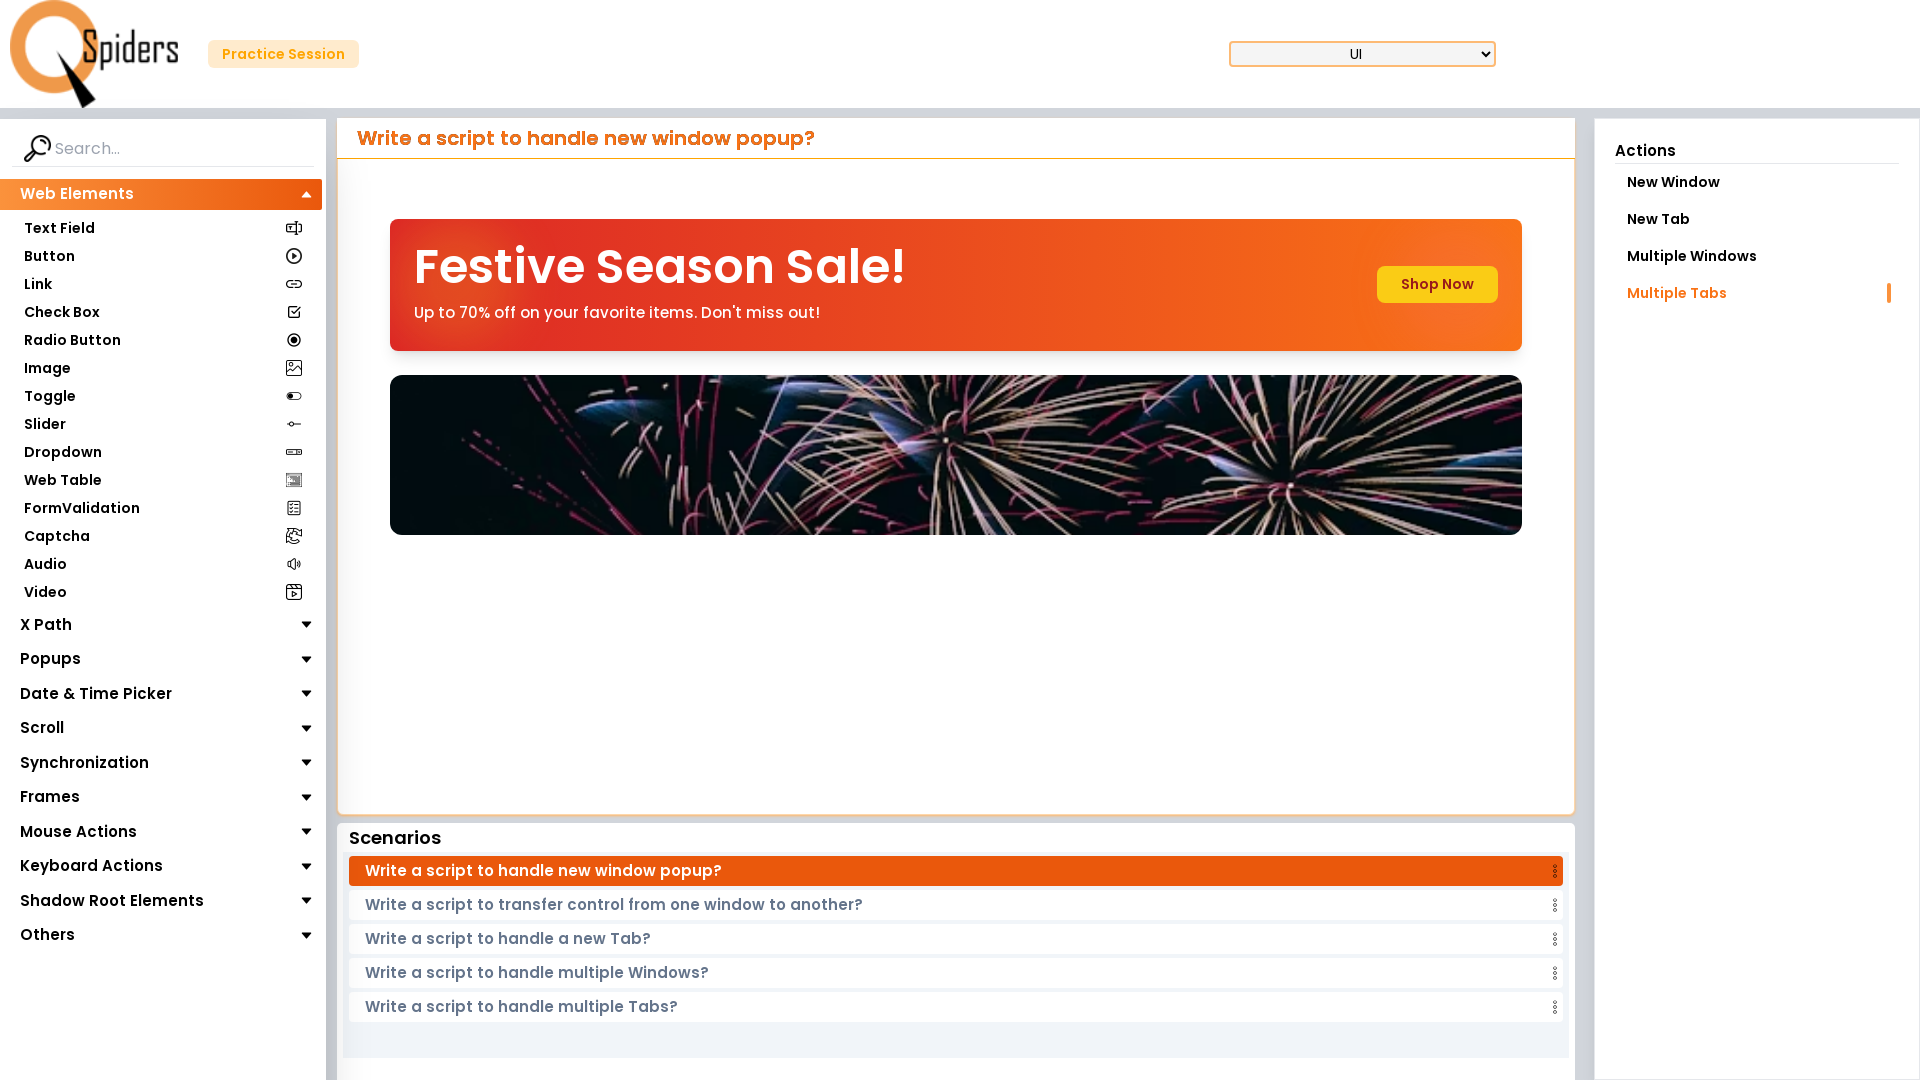

Waited 1000ms for page to fully render
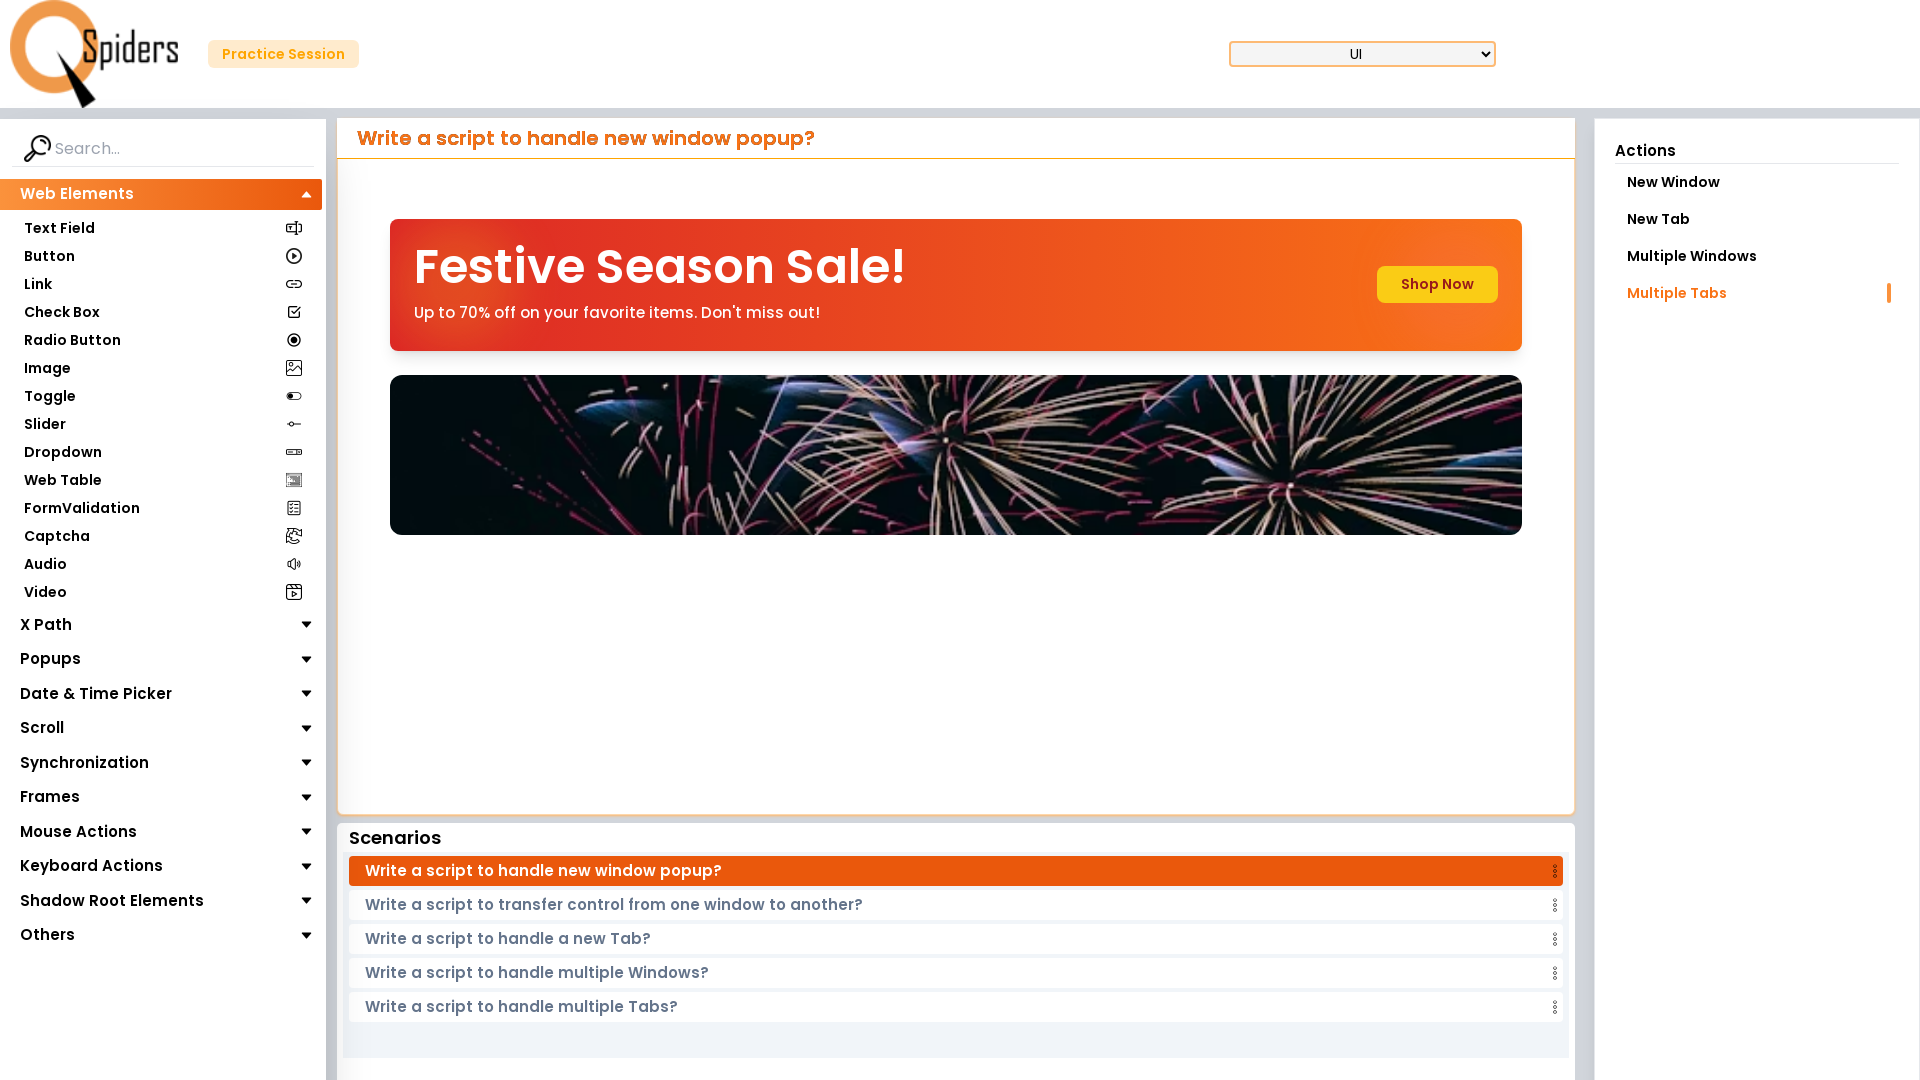

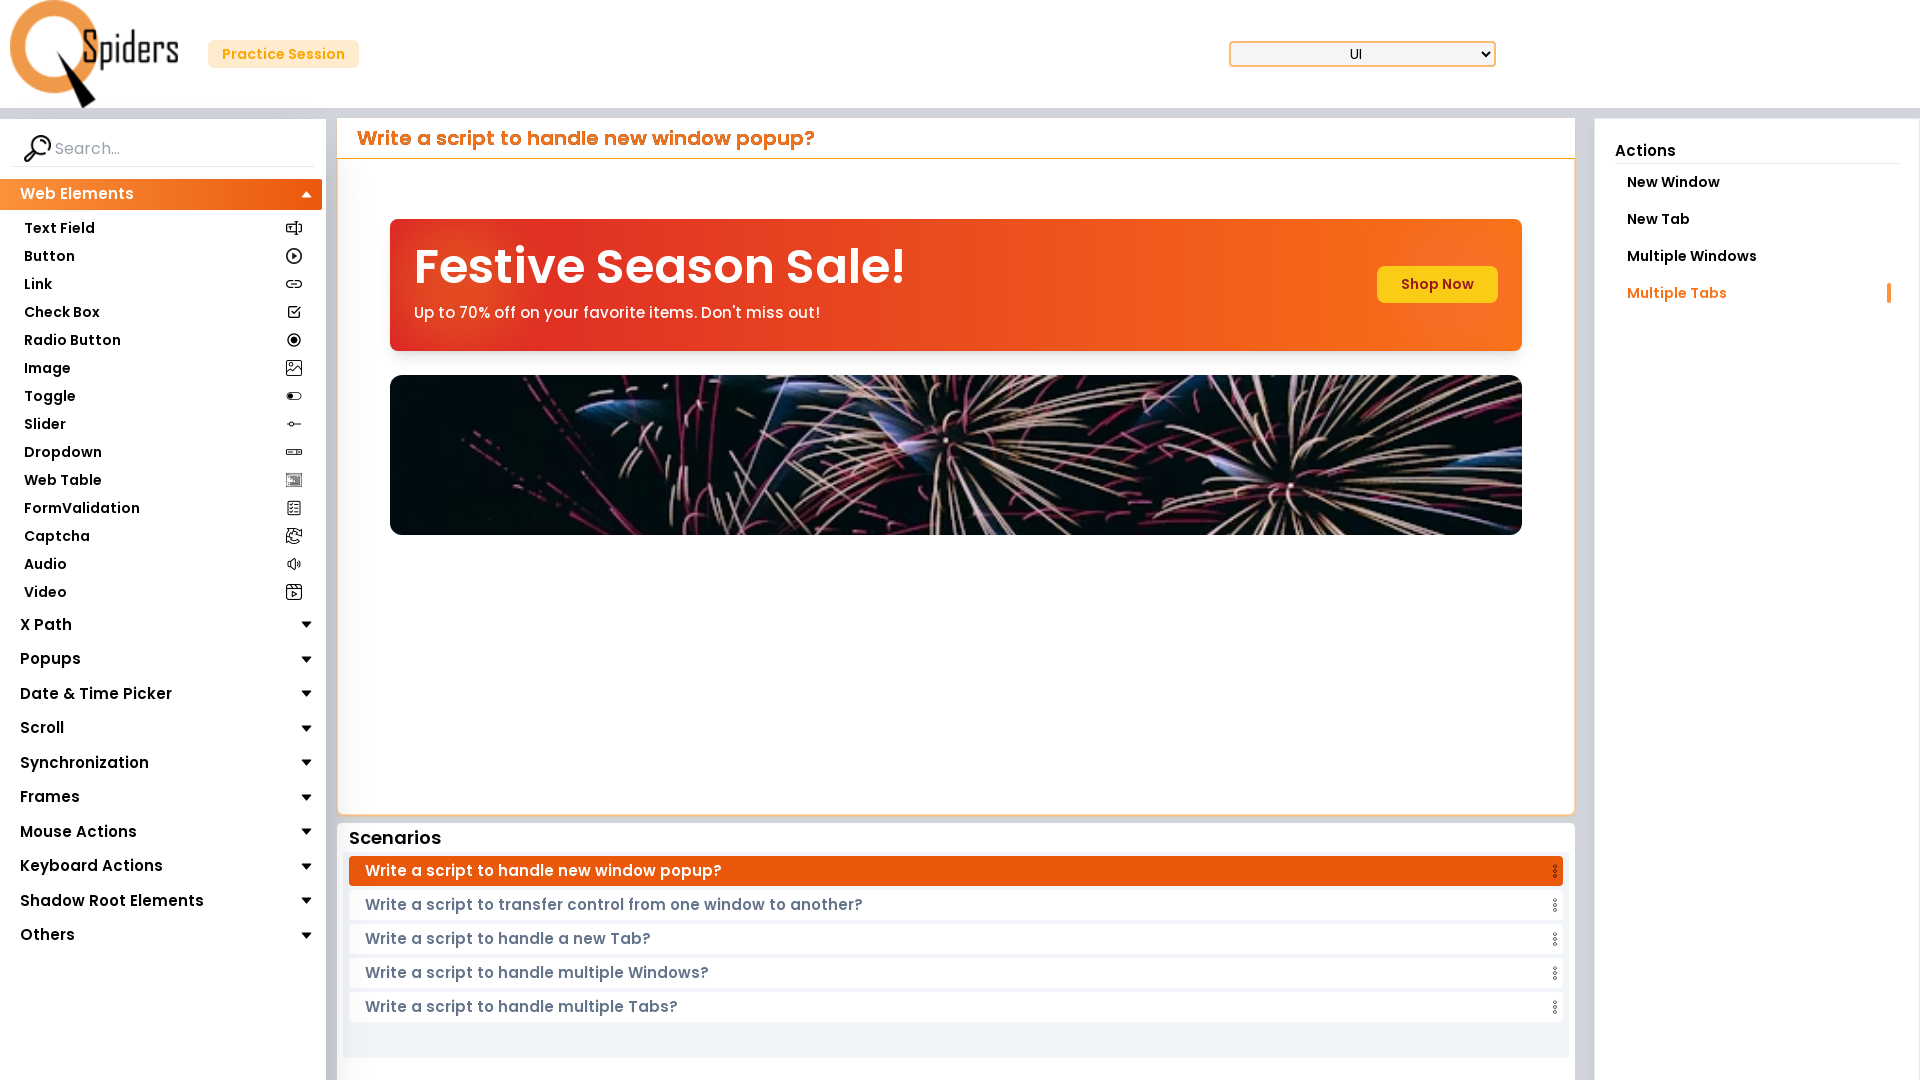